Tests a web form by filling in text input, password, and textarea fields, then clicking a link to return to the index page

Starting URL: https://selenium.dev/selenium/web/web-form.html

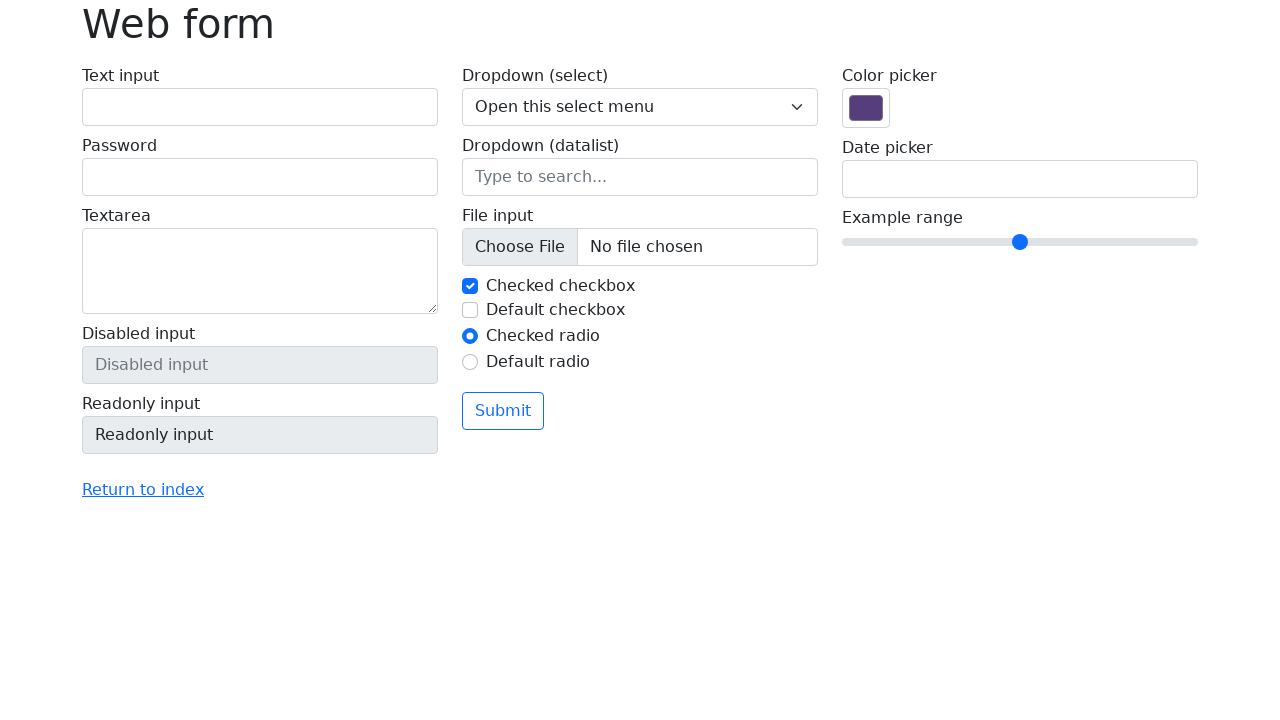

Filled text input field with 'Karolin' on #my-text-id
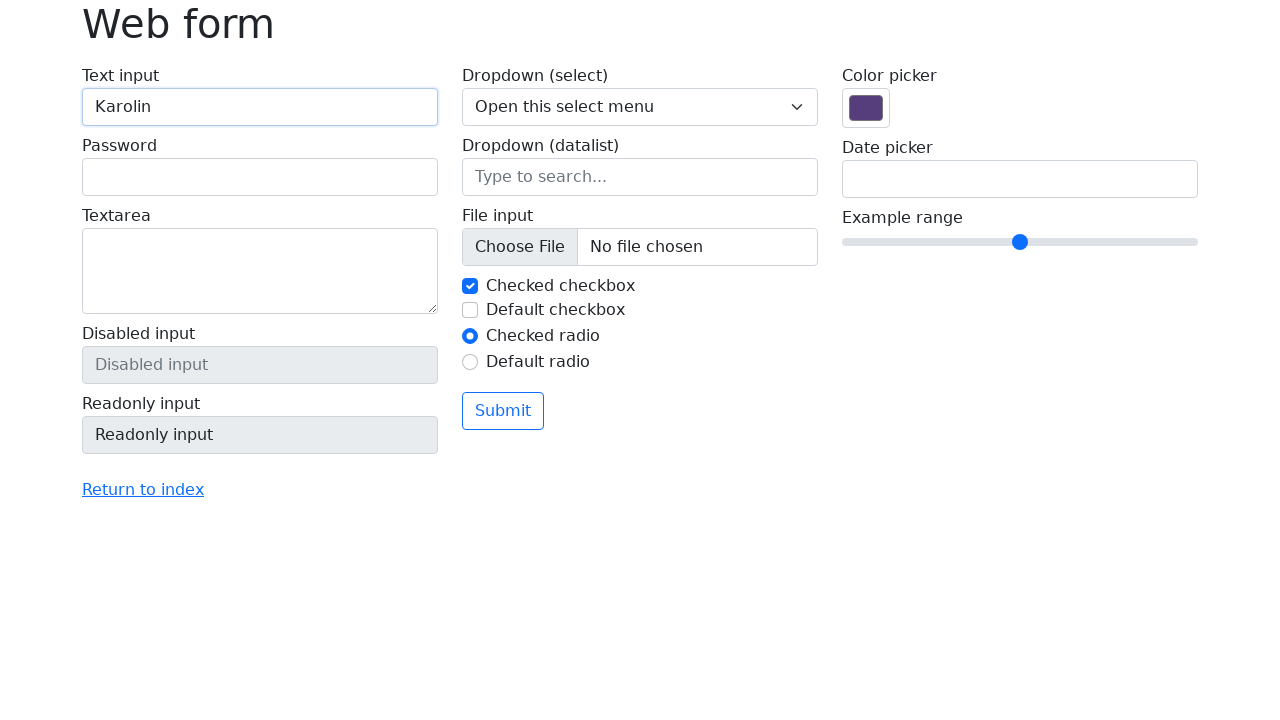

Filled password field with 'Karolin123' on input[name='my-password']
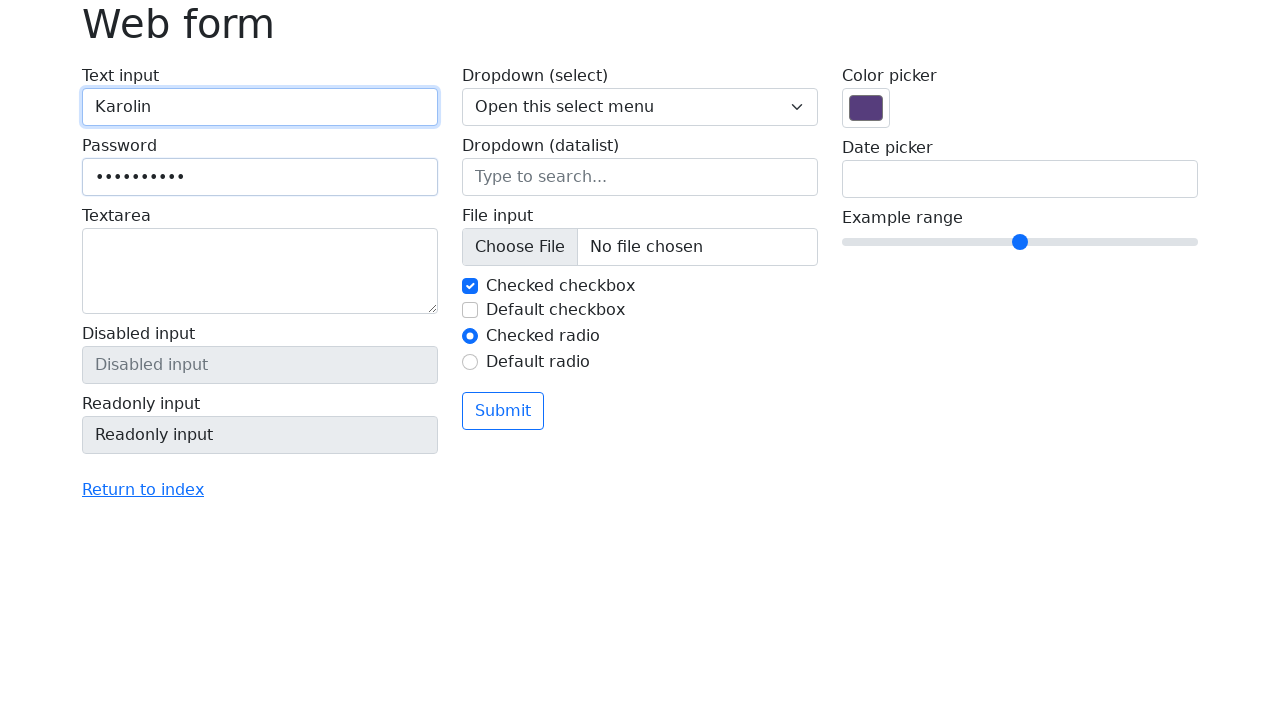

Filled textarea field with 'Karolin123 hi helo how are u' on textarea[name='my-textarea']
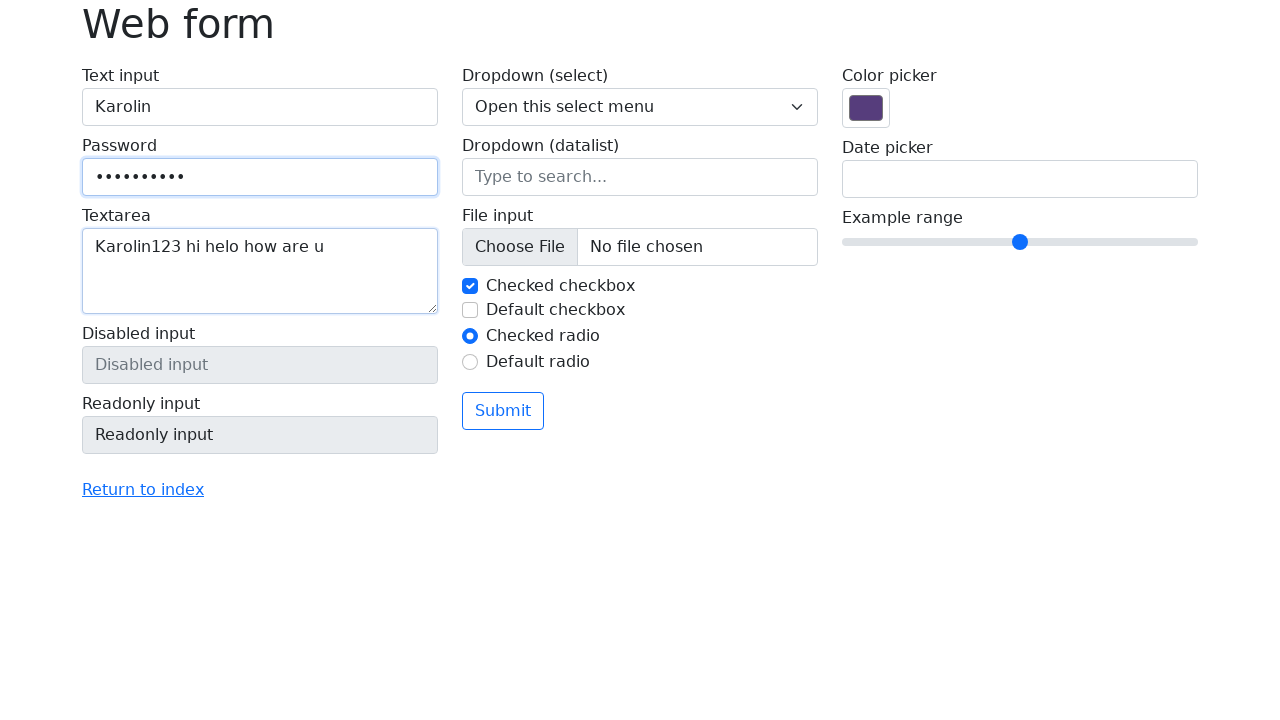

Clicked 'Return to index' link to navigate back to index page at (143, 490) on text=Return to index
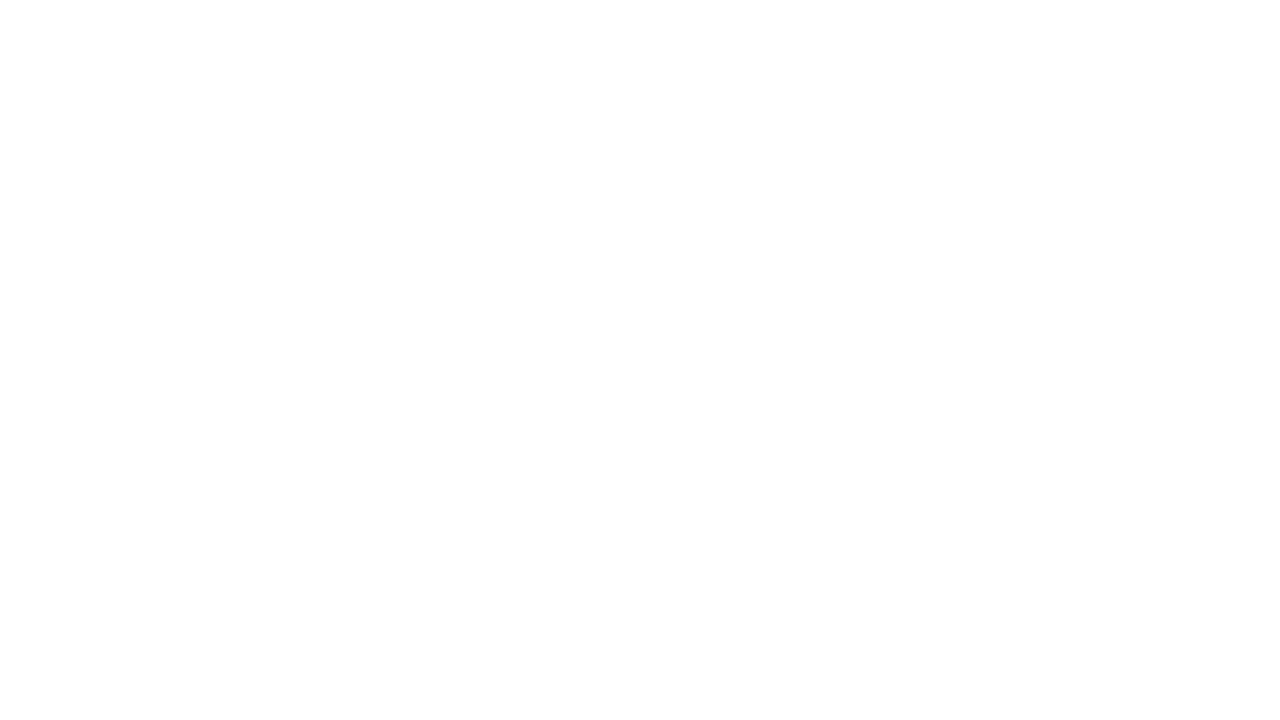

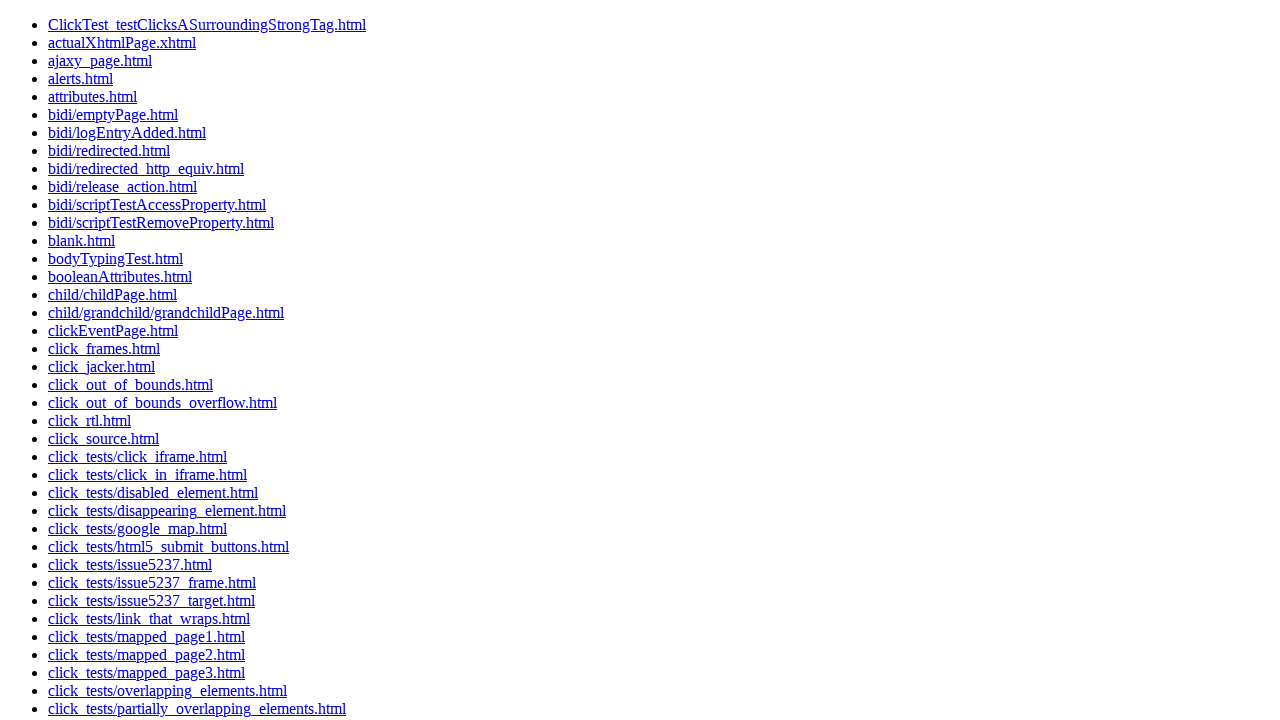